Tests dynamic loading functionality by clicking a Start button and waiting for hidden content to become visible, then verifies the displayed text is "Hello World!"

Starting URL: https://the-internet.herokuapp.com/dynamic_loading/1

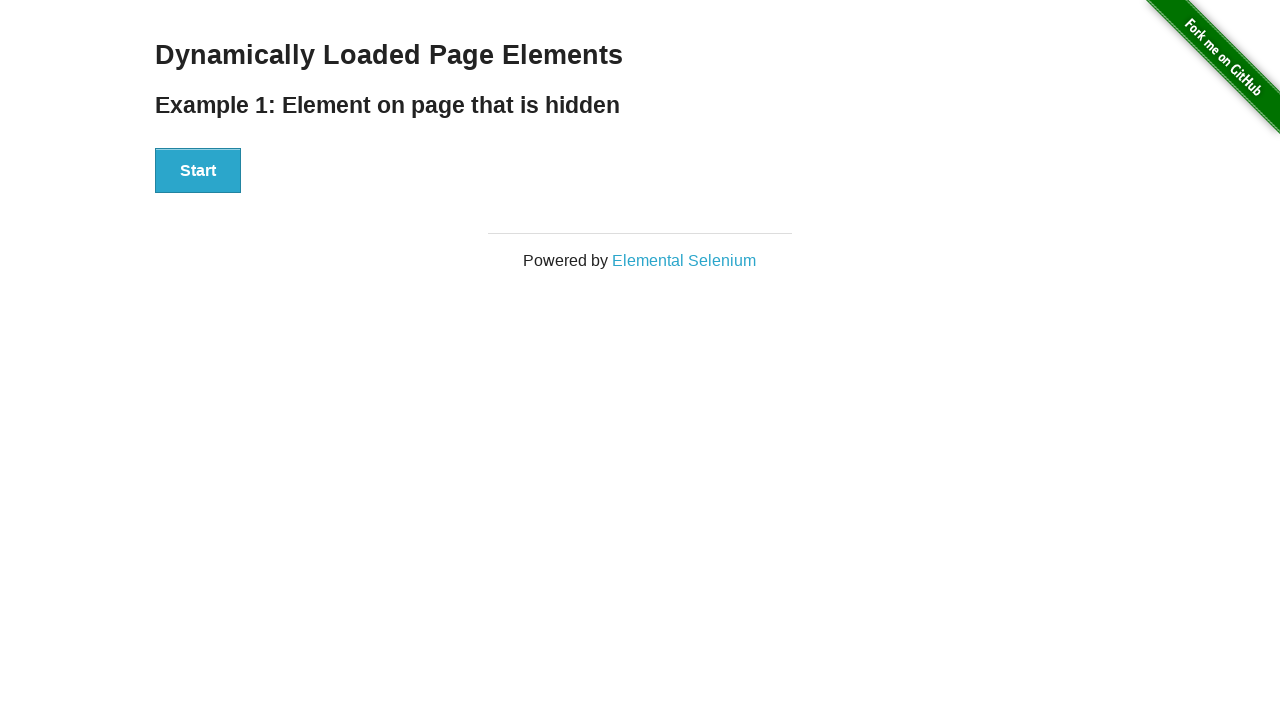

Navigated to dynamic loading test page
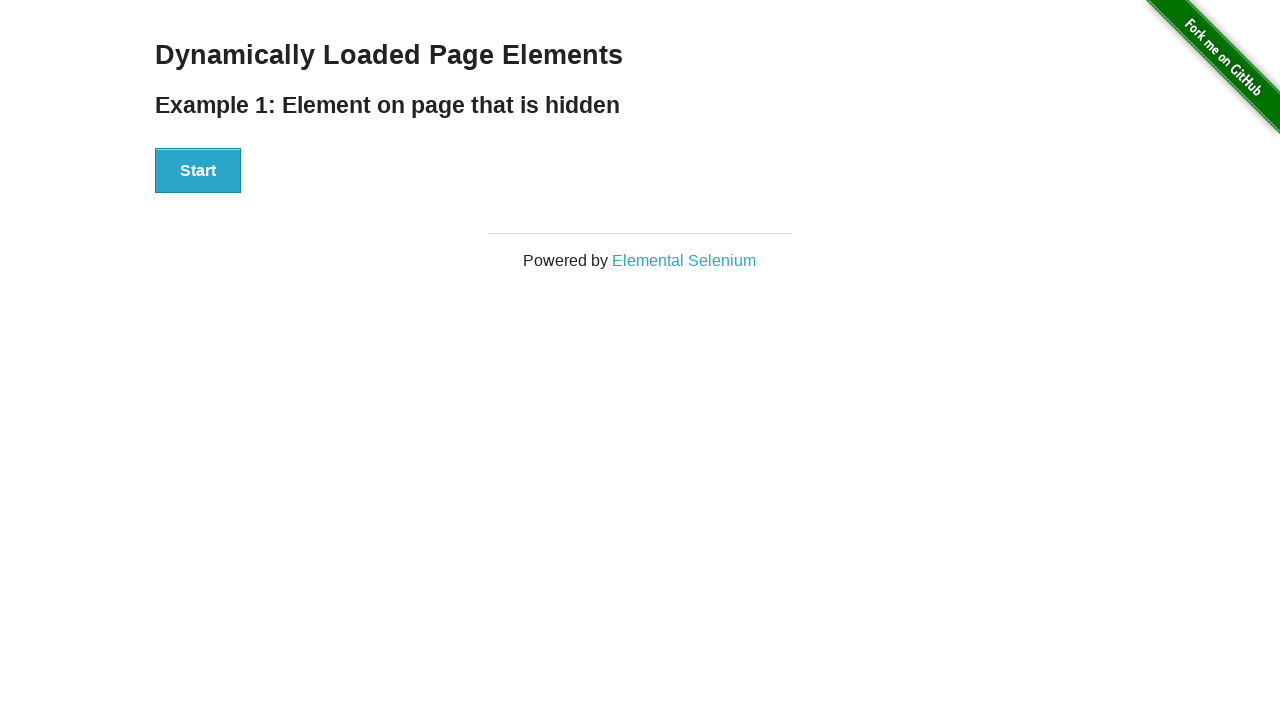

Clicked Start button to trigger dynamic loading at (198, 171) on xpath=//button[text()='Start']
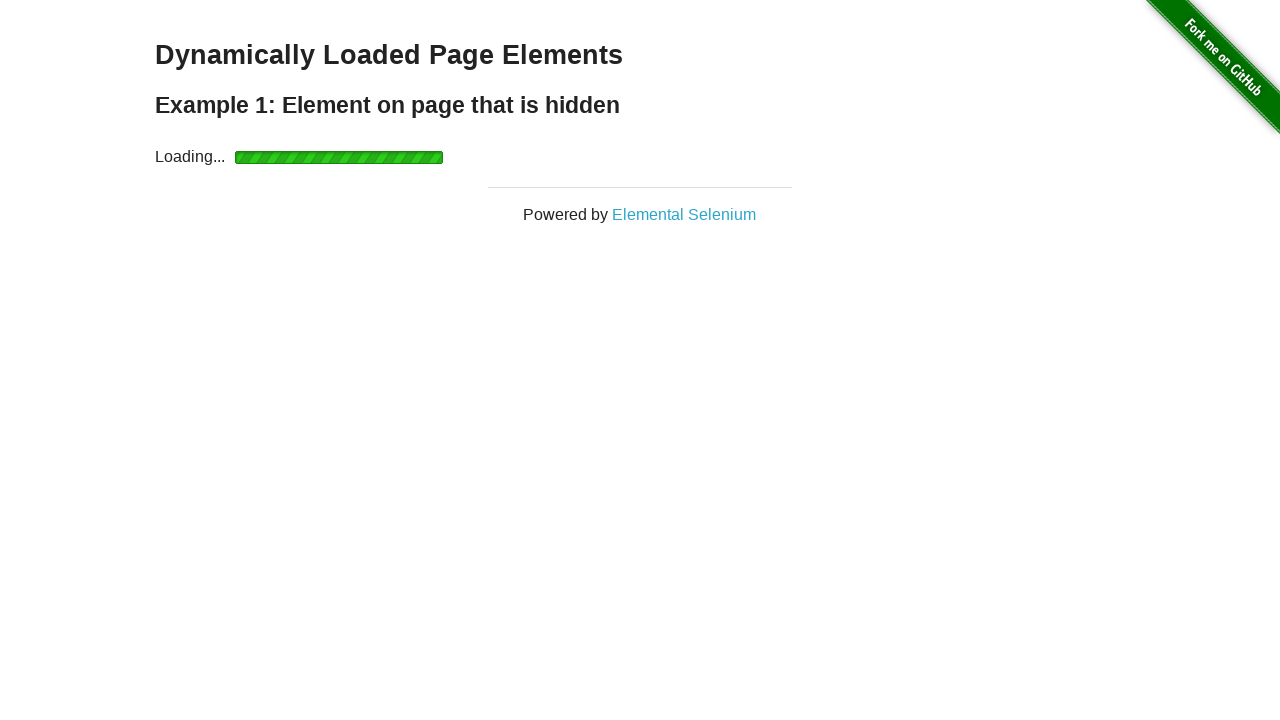

Waited for hidden content to become visible
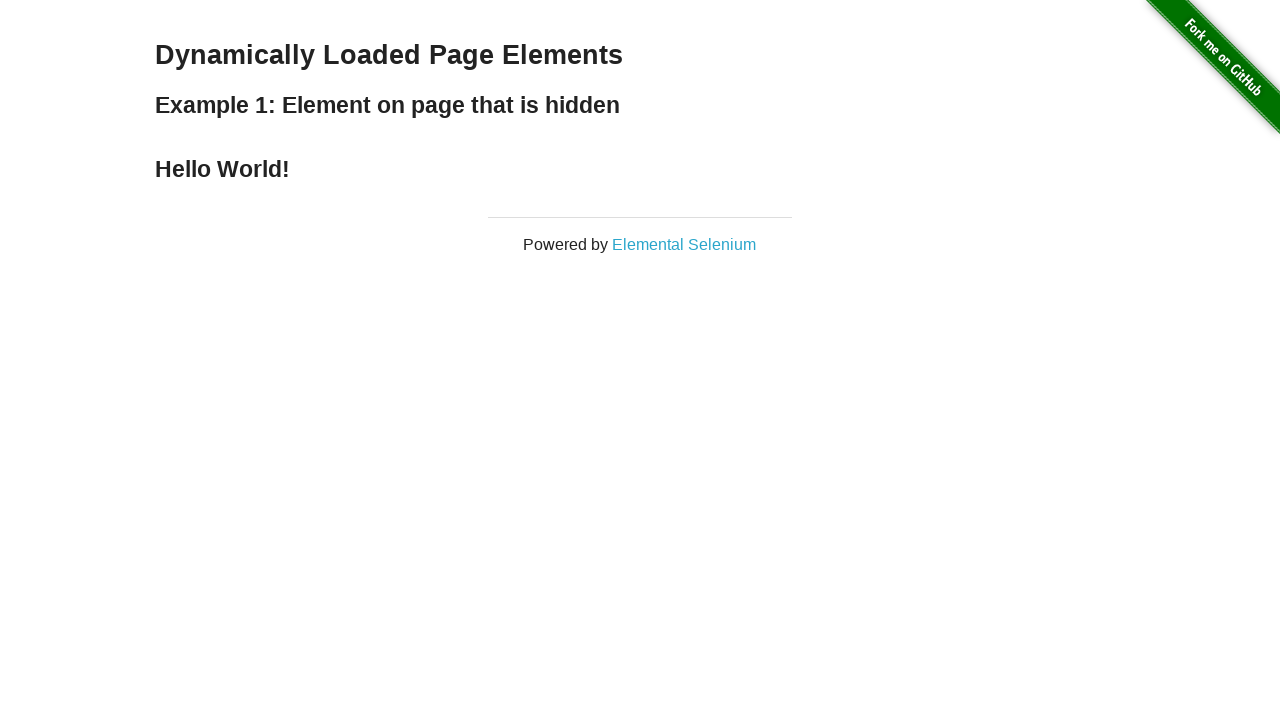

Retrieved text content from finish element
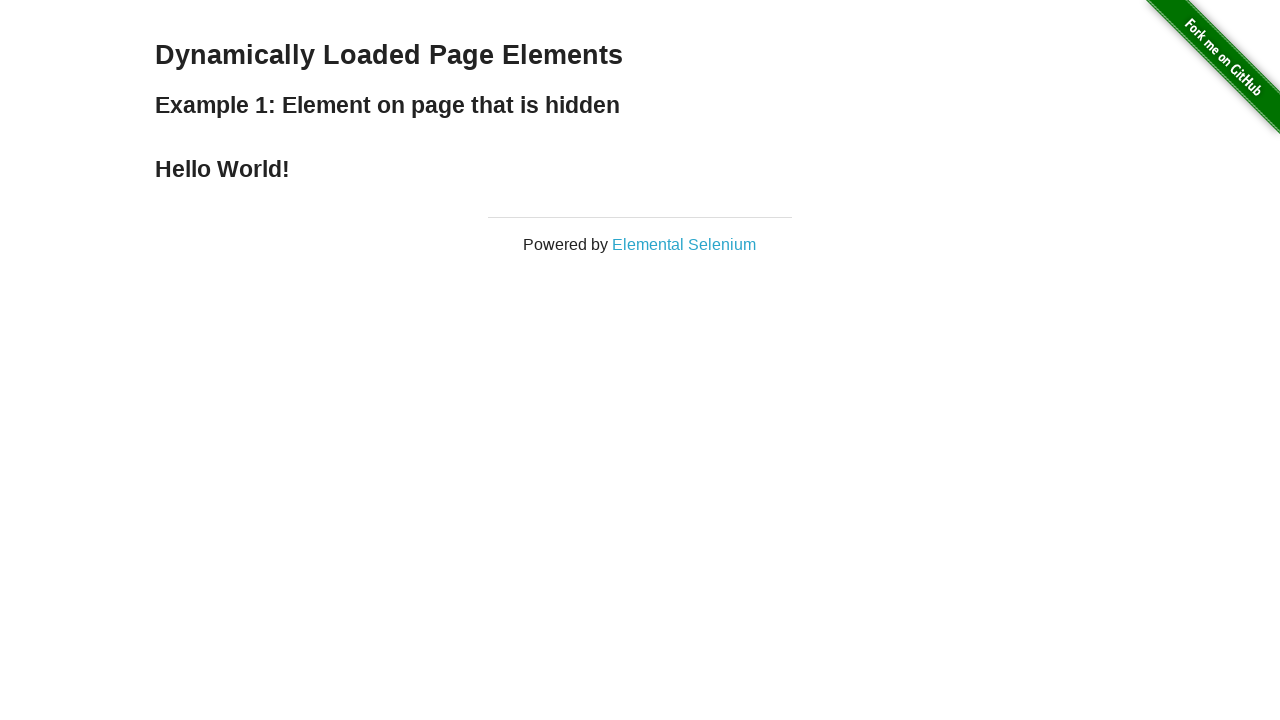

Verified displayed text is 'Hello World!'
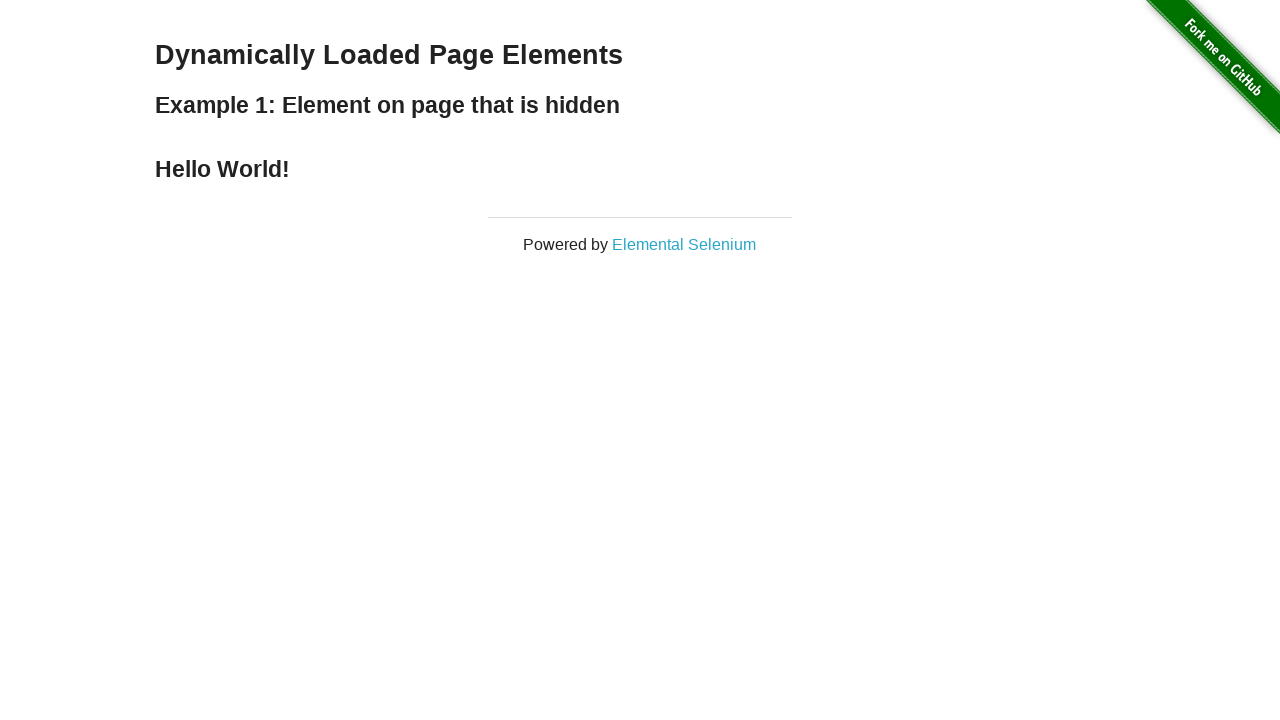

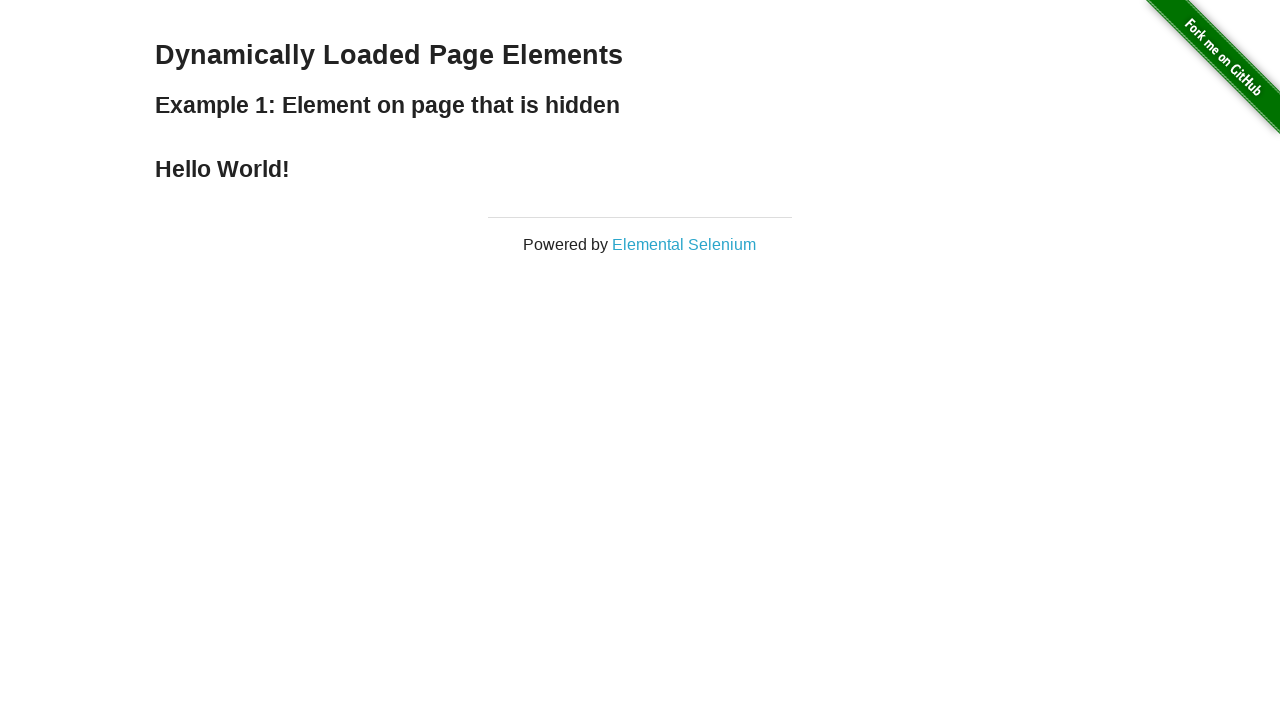